Tests injecting jQuery and jQuery Growl into a page via JavaScript execution, then displays various growl notification messages (standard, error, notice, warning) on the page.

Starting URL: http://the-internet.herokuapp.com

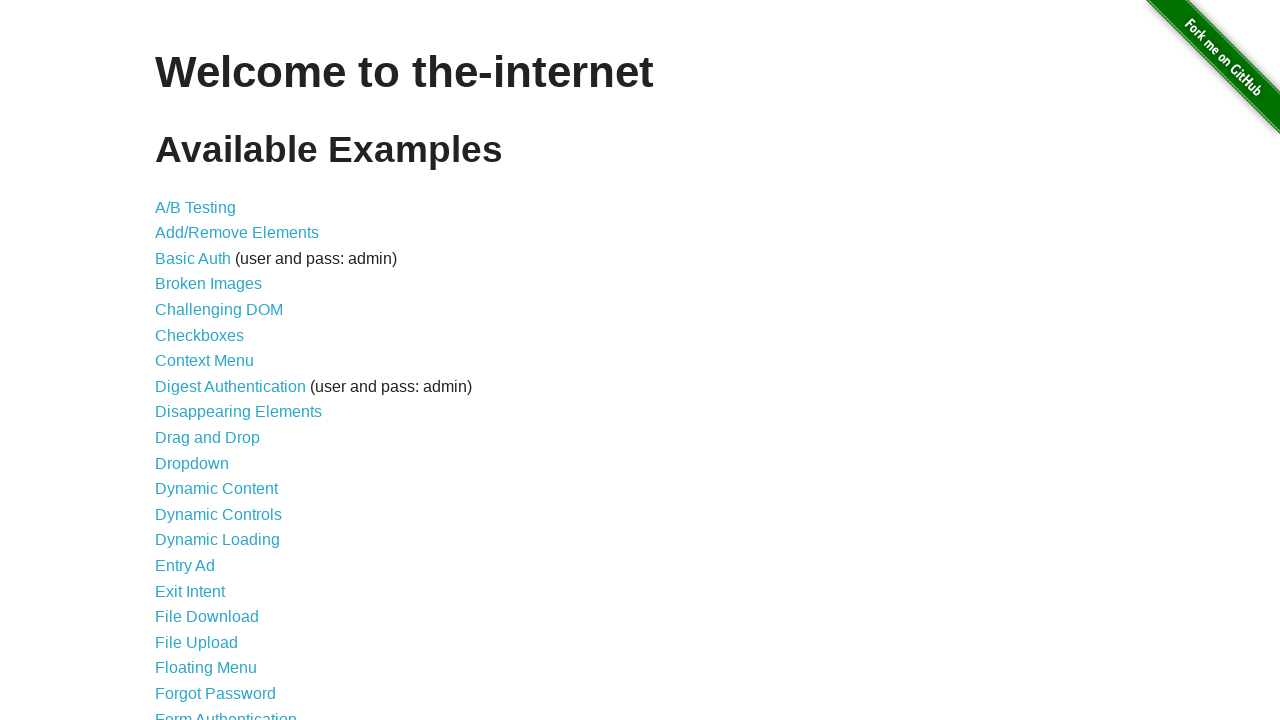

Injected jQuery library into page if not already present
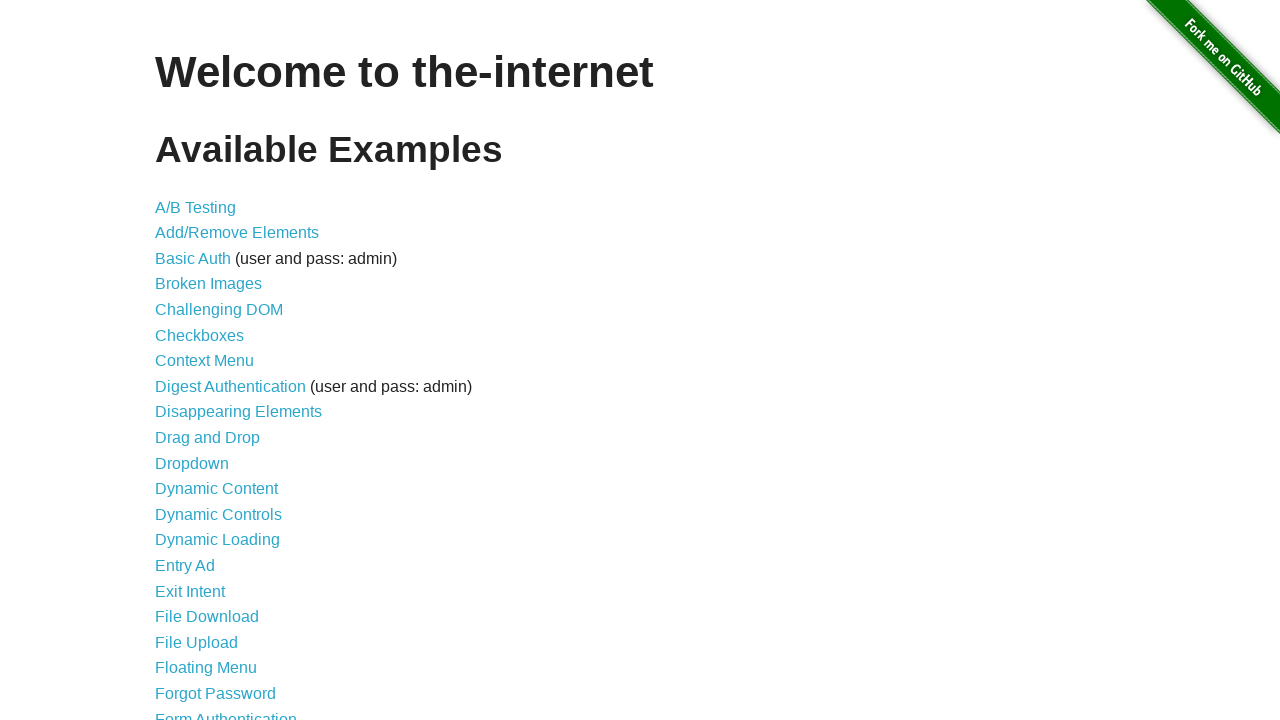

Confirmed jQuery has loaded successfully
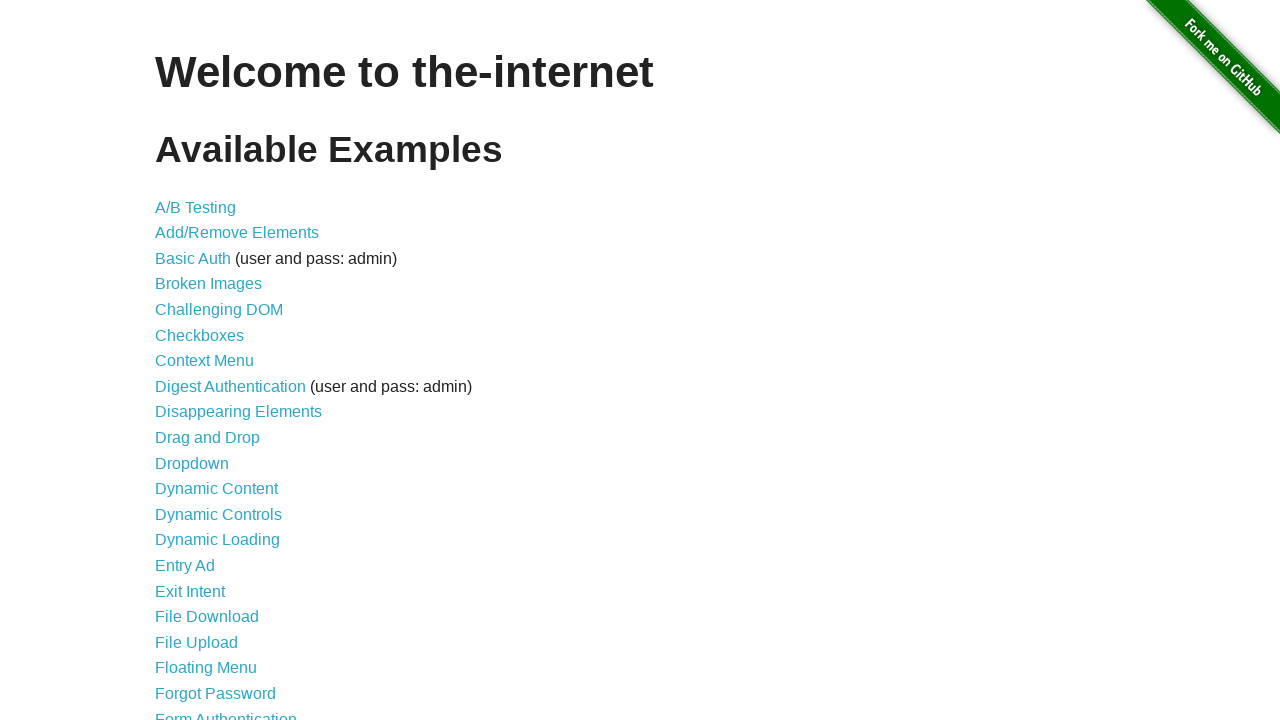

Loaded jQuery Growl script
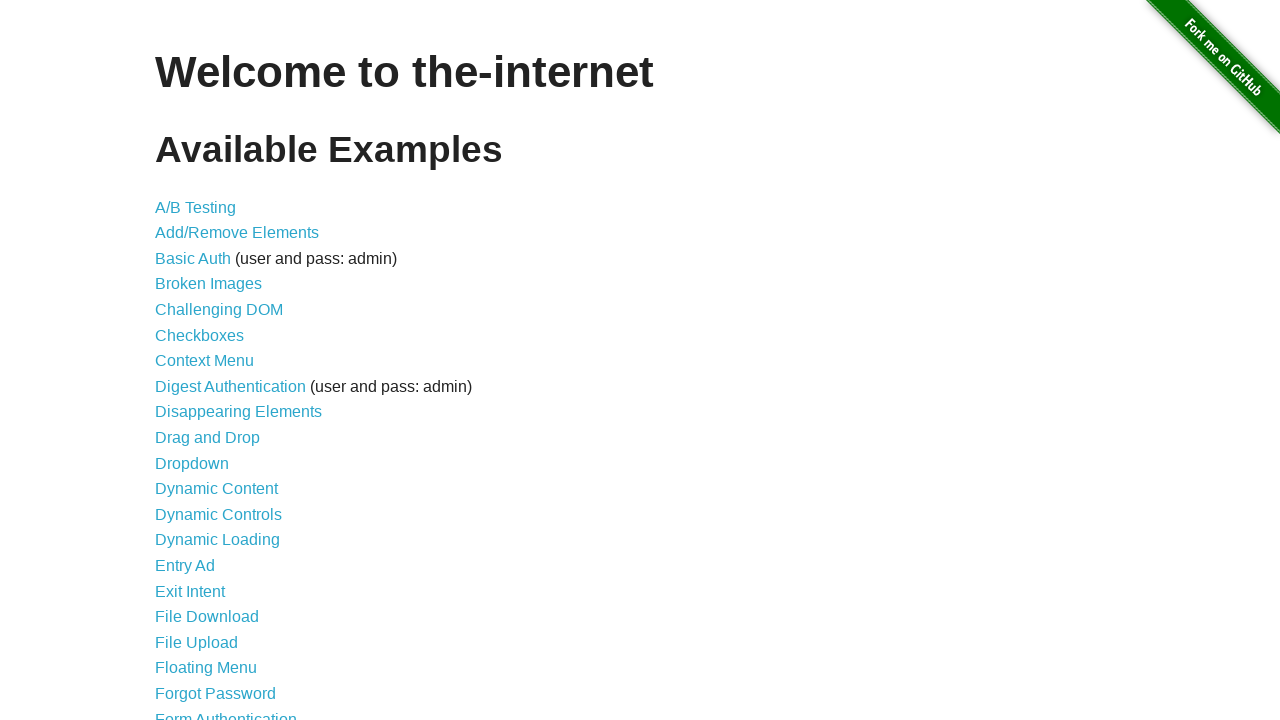

Added jQuery Growl CSS stylesheet to page
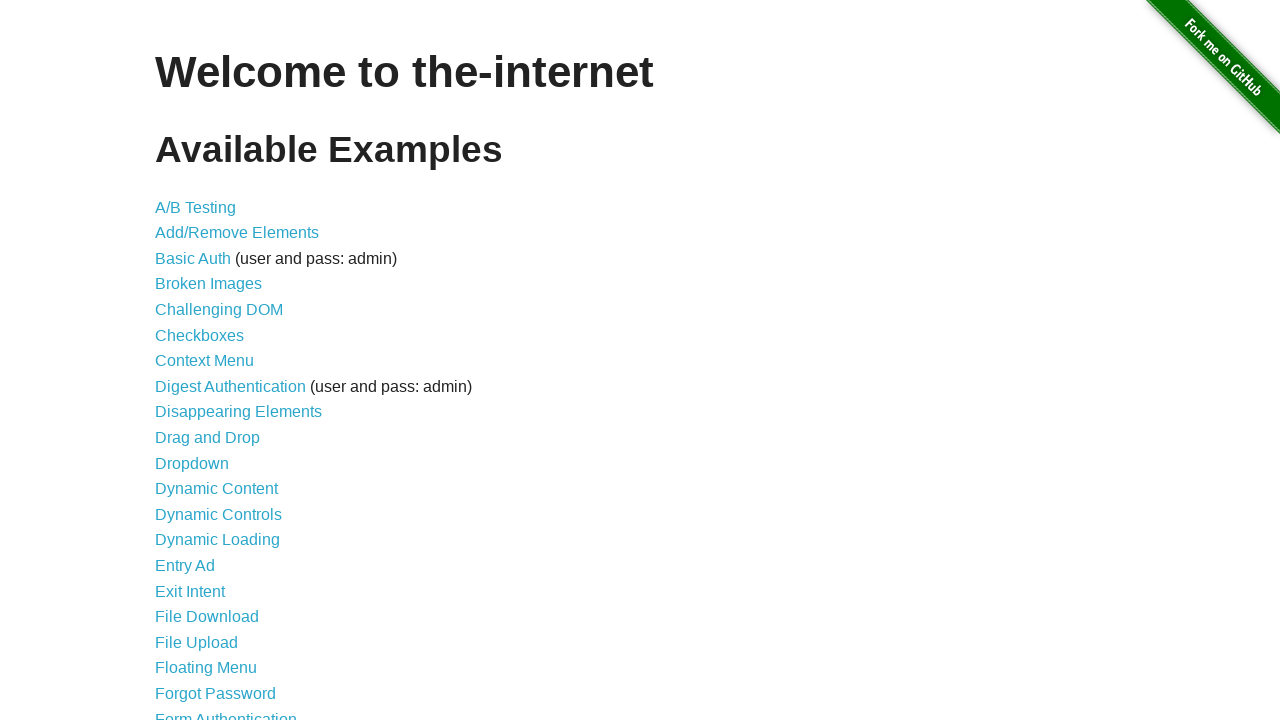

Waited for jQuery Growl to be fully initialized
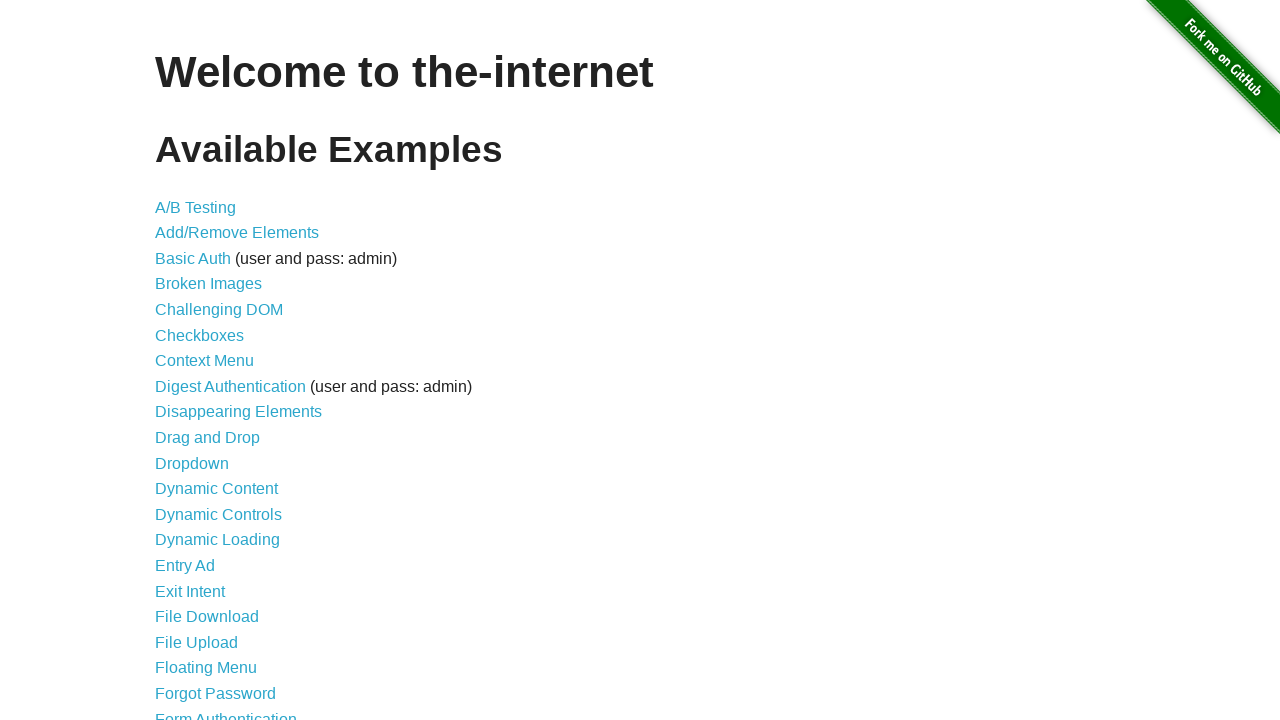

Displayed standard growl notification with title 'GET' and message '/'
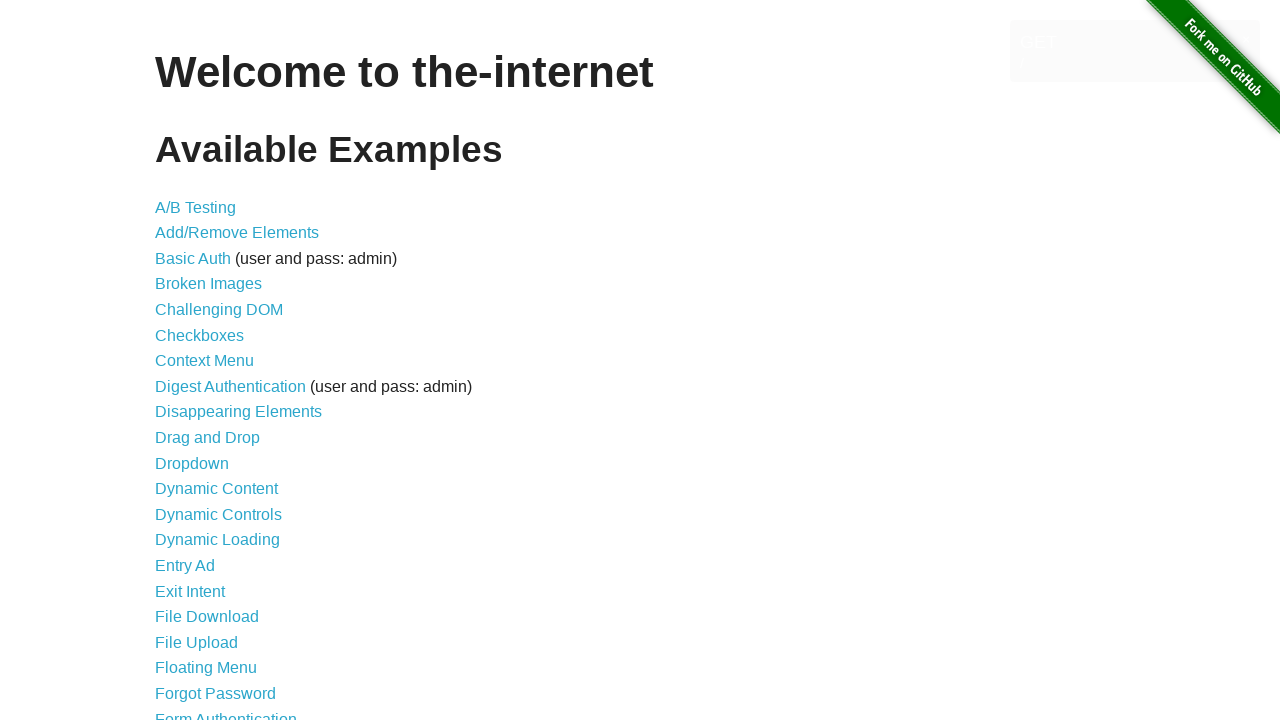

Displayed error growl notification
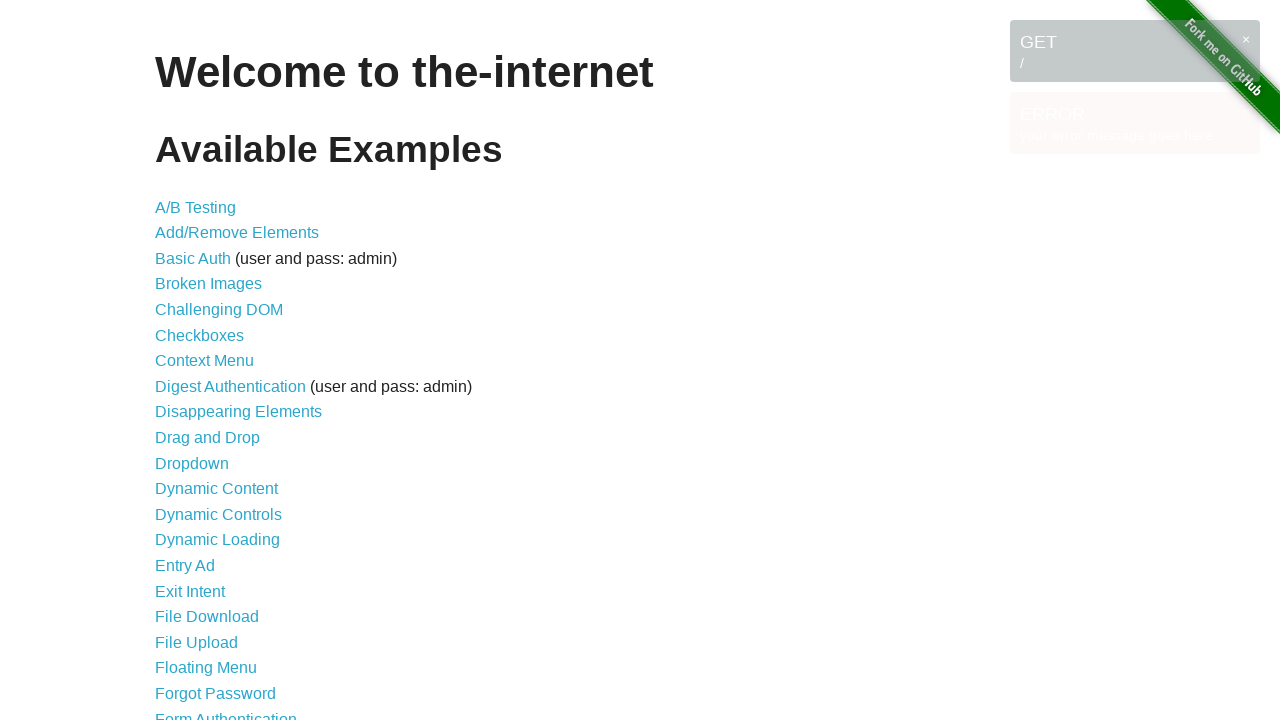

Displayed notice growl notification
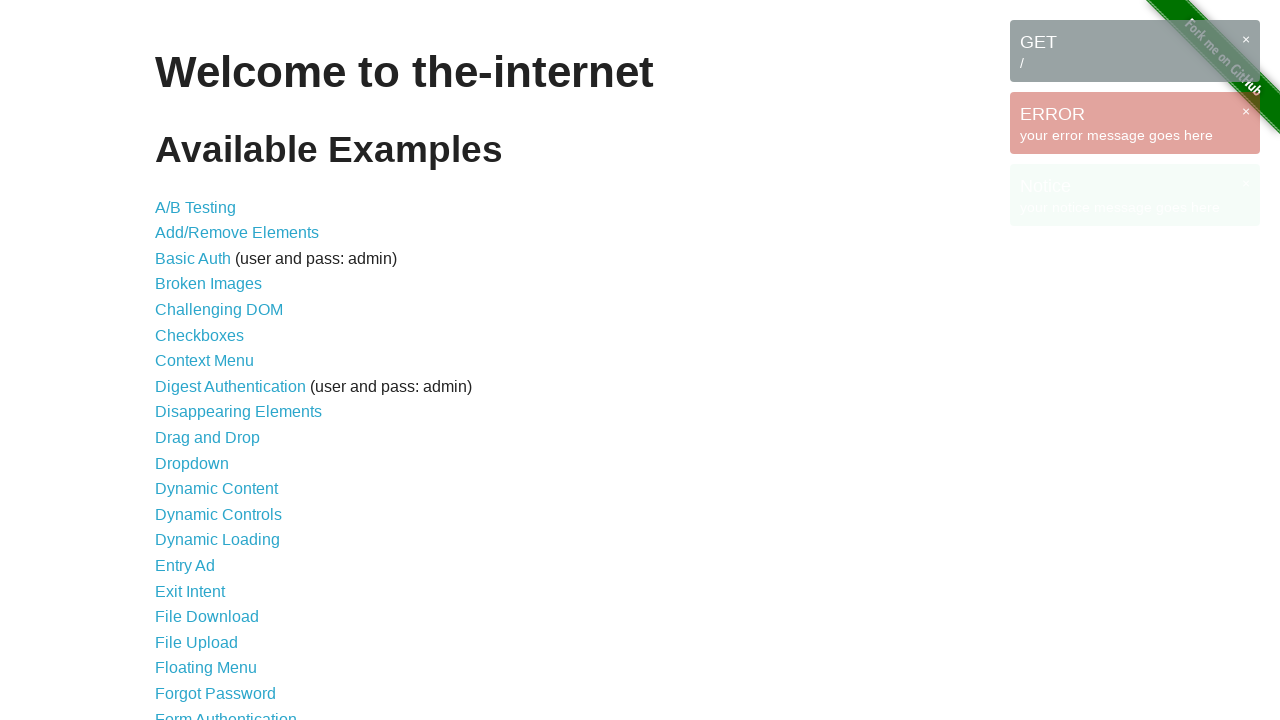

Displayed warning growl notification
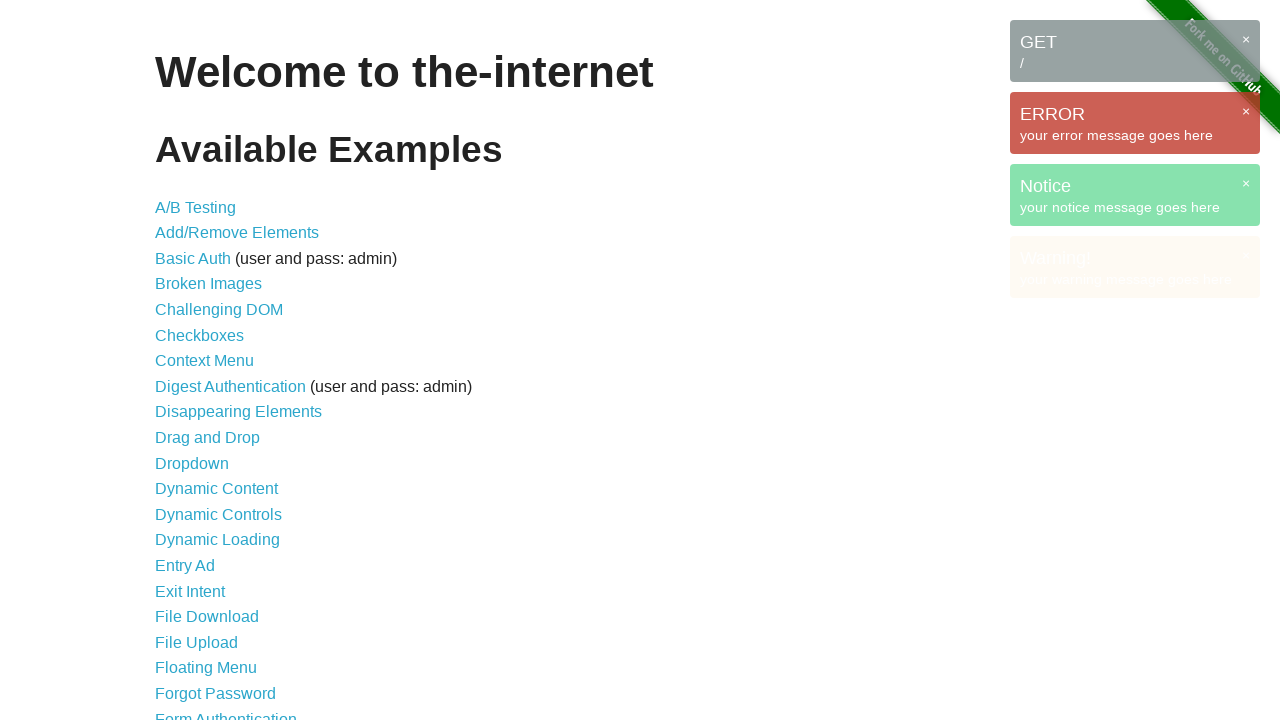

Waited to allow all growl notifications to be visible on page
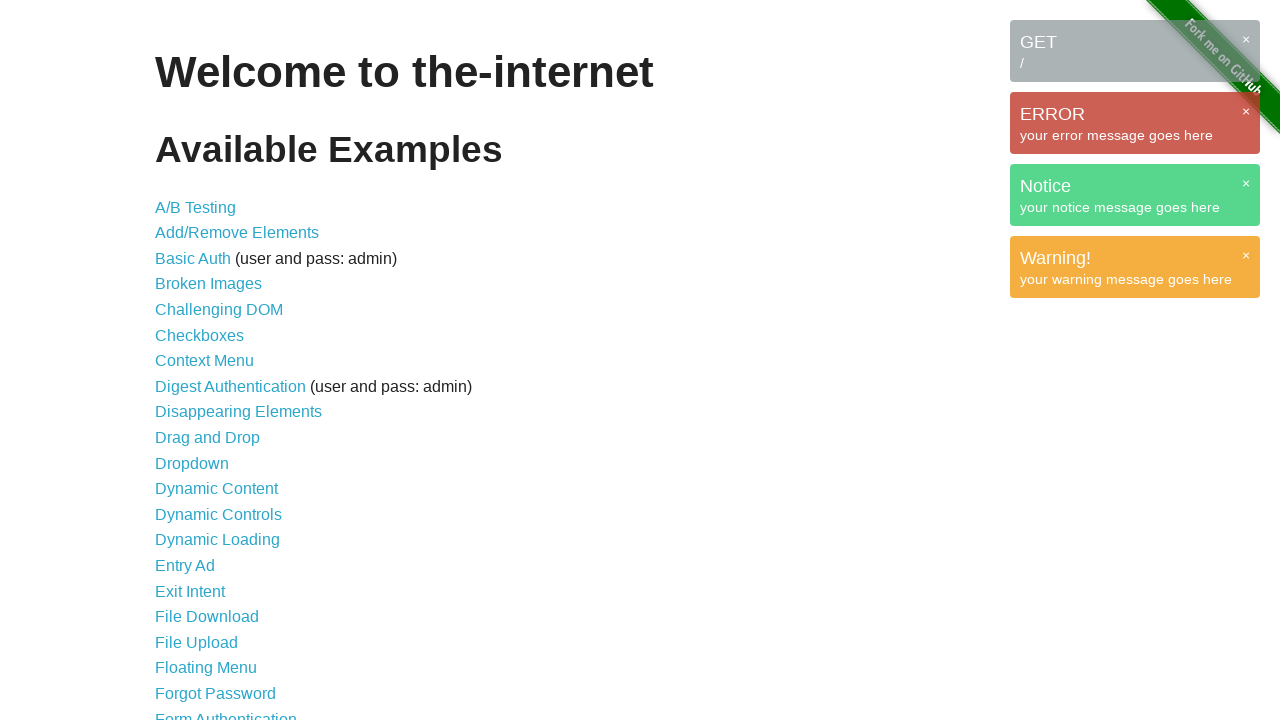

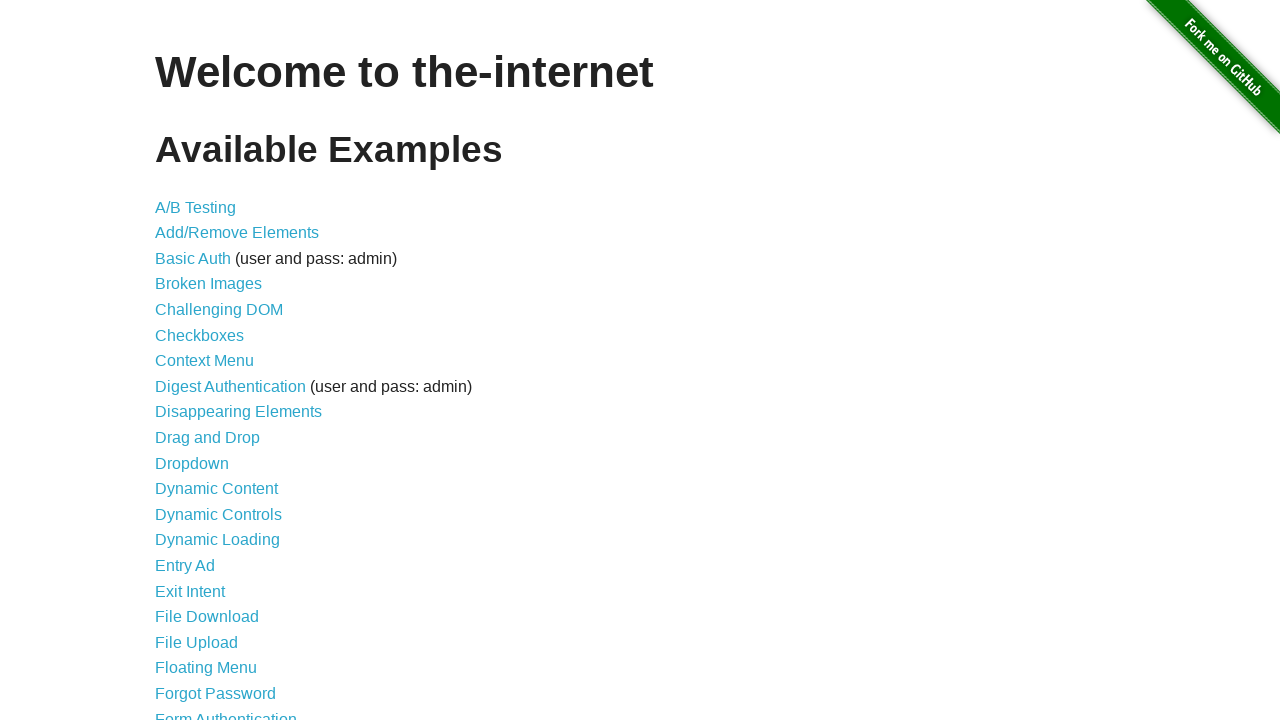